Navigates to the Kawasaki bikes page on Bikewale website and verifies the page loads successfully

Starting URL: https://www.bikewale.com/kawasaki-bikes/

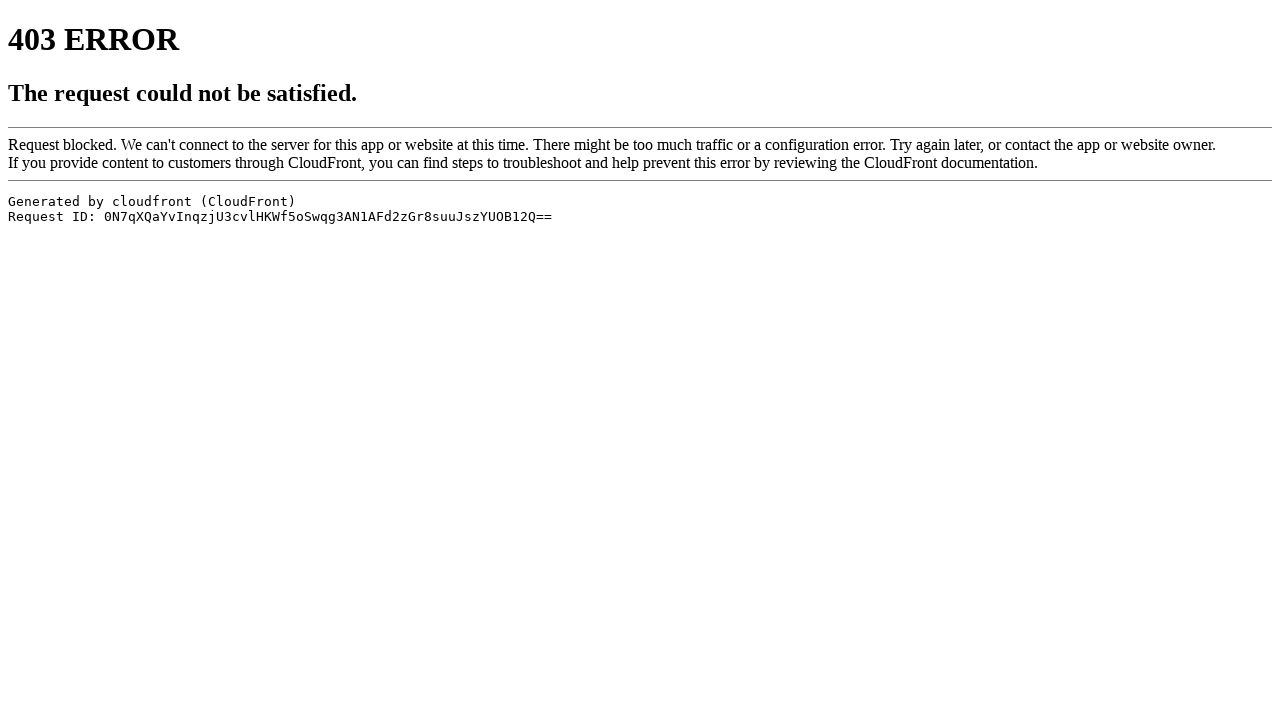

Navigated to Kawasaki bikes page on Bikewale website
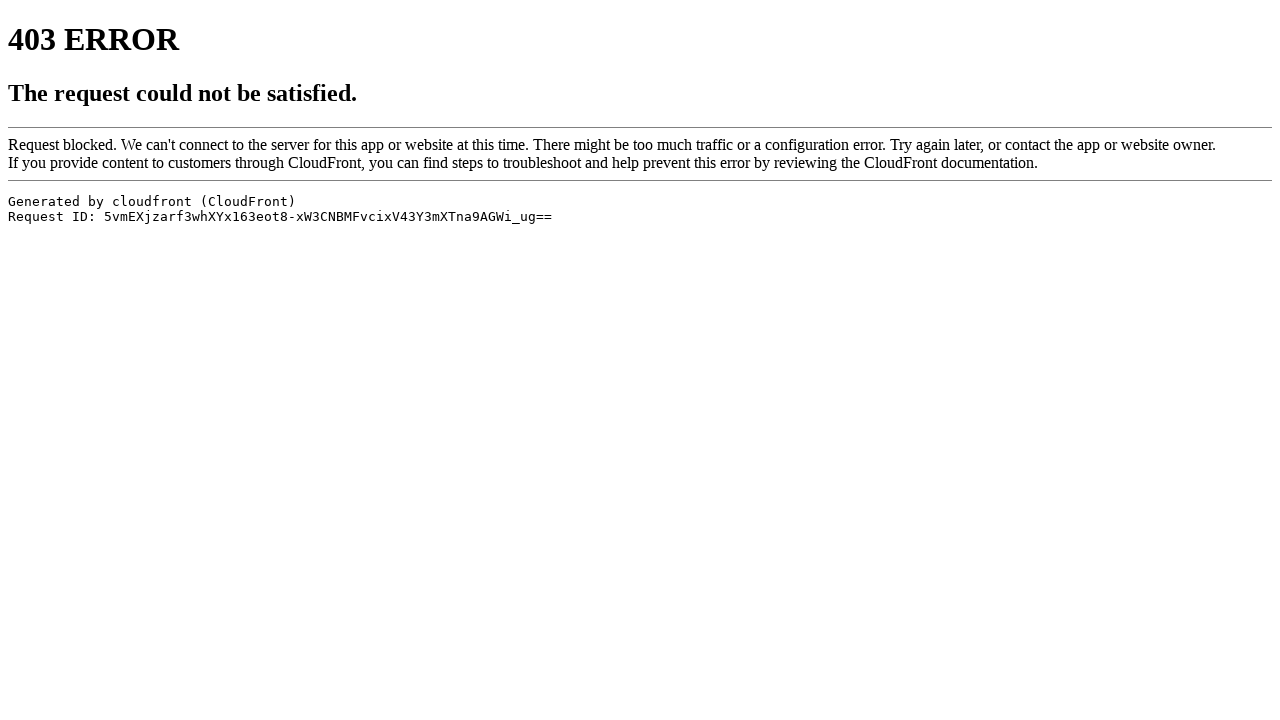

Page DOM content loaded successfully
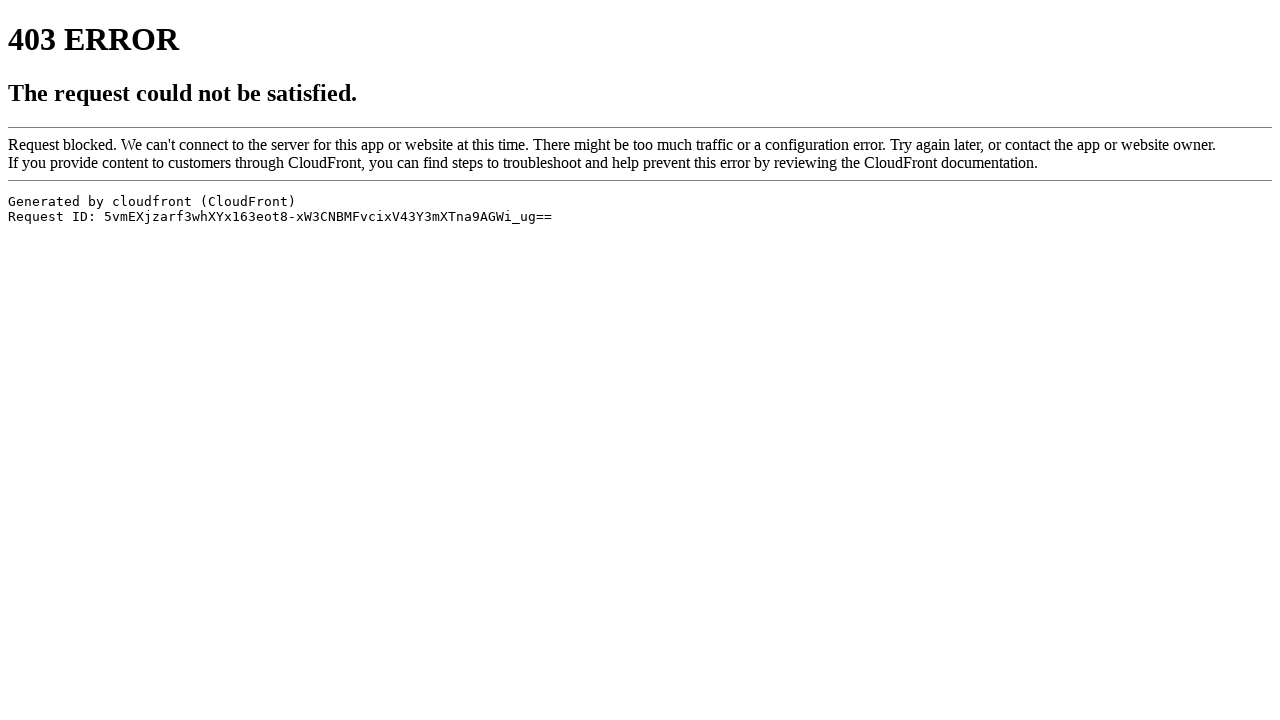

Page body element is present and visible
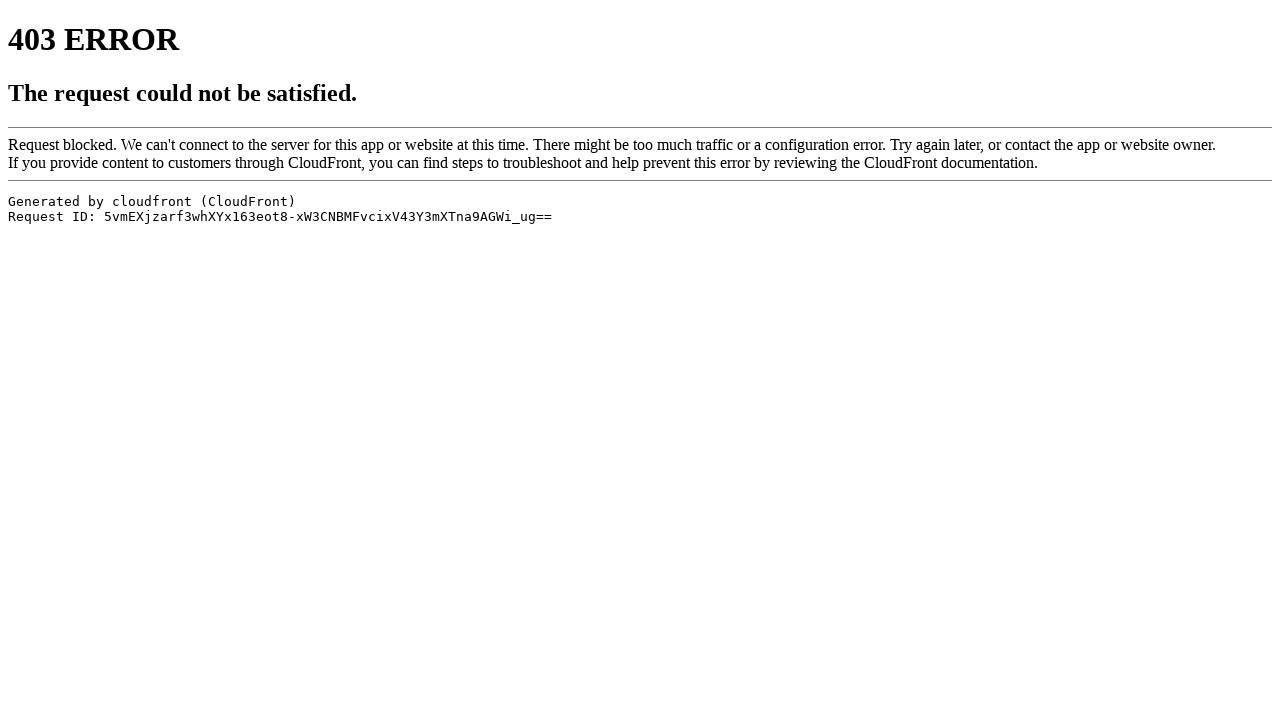

Verified page URL matches expected Kawasaki bikes page URL
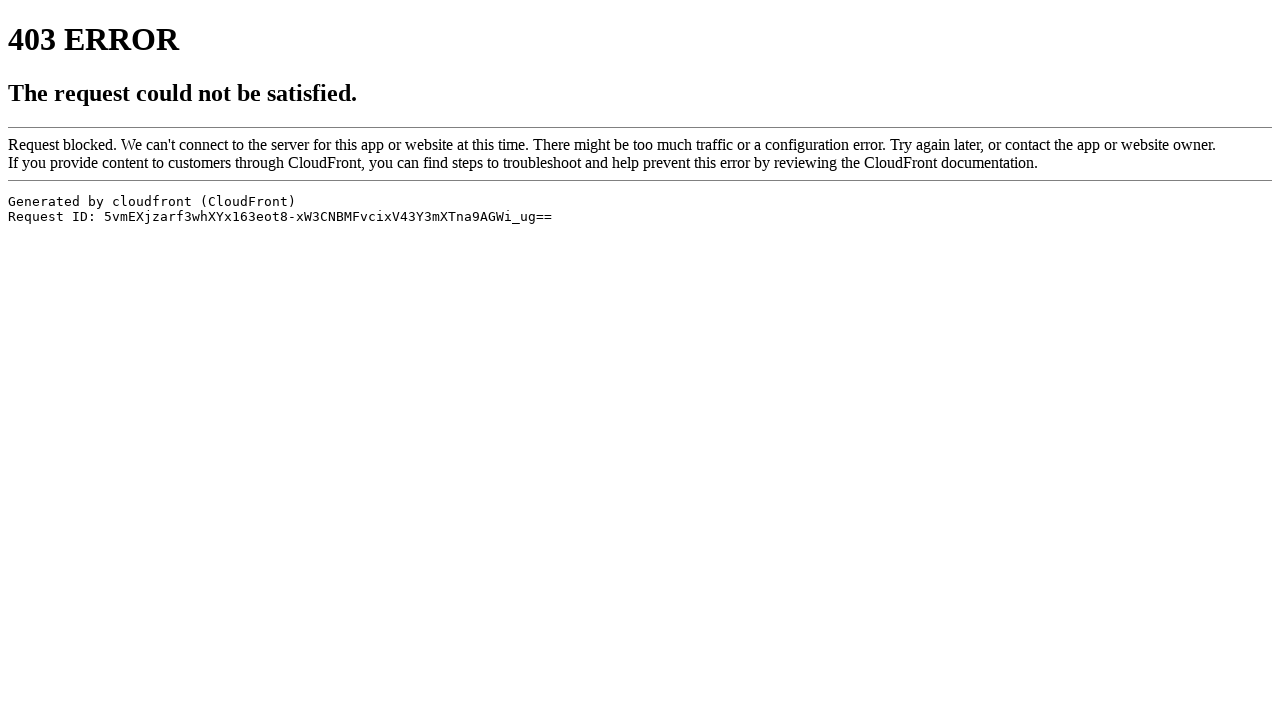

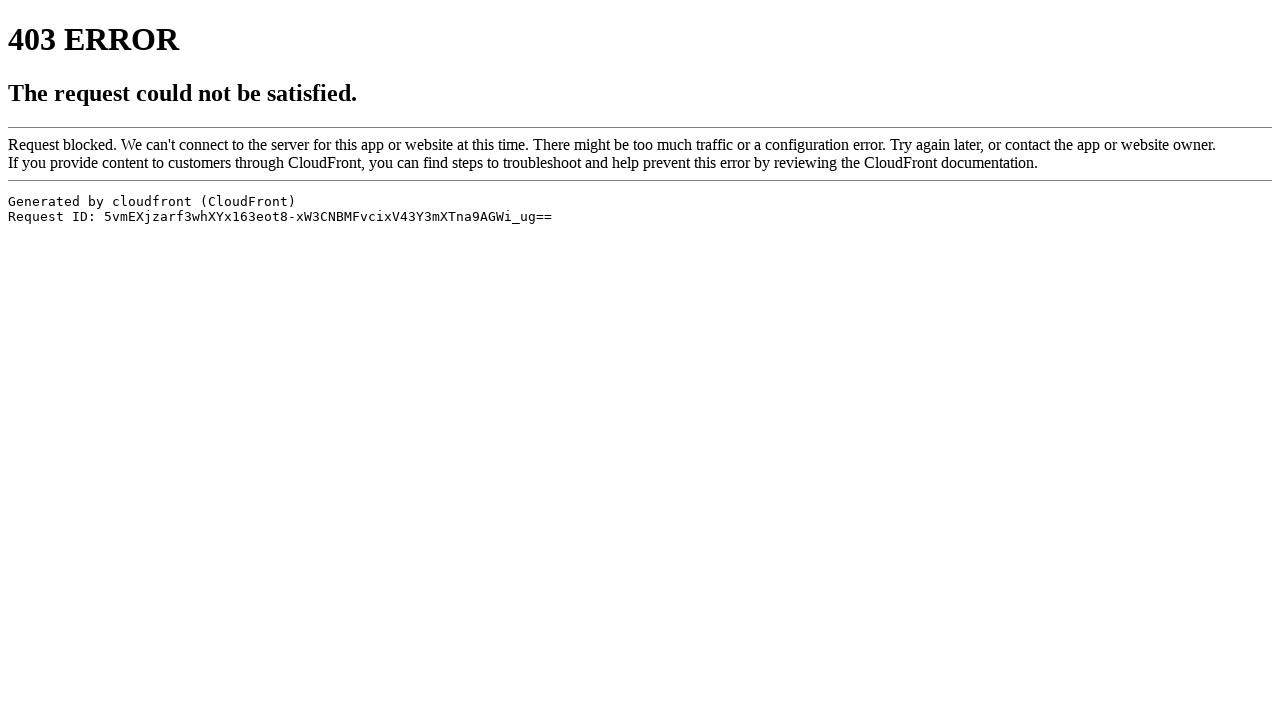